Tests the DemoQA text box form by filling in name, email, current address, and permanent address fields, then submitting and verifying the displayed output matches the input values.

Starting URL: https://demoqa.com/text-box

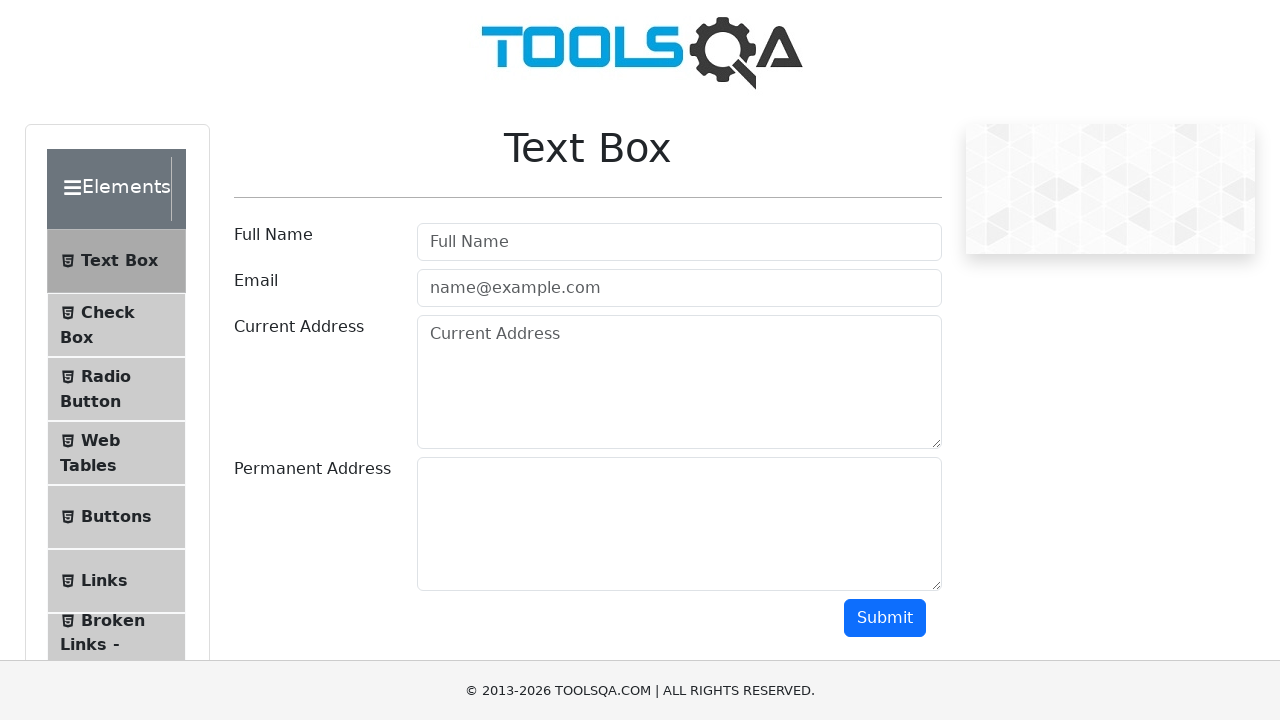

Filled name field with 'Akiko' on #userName
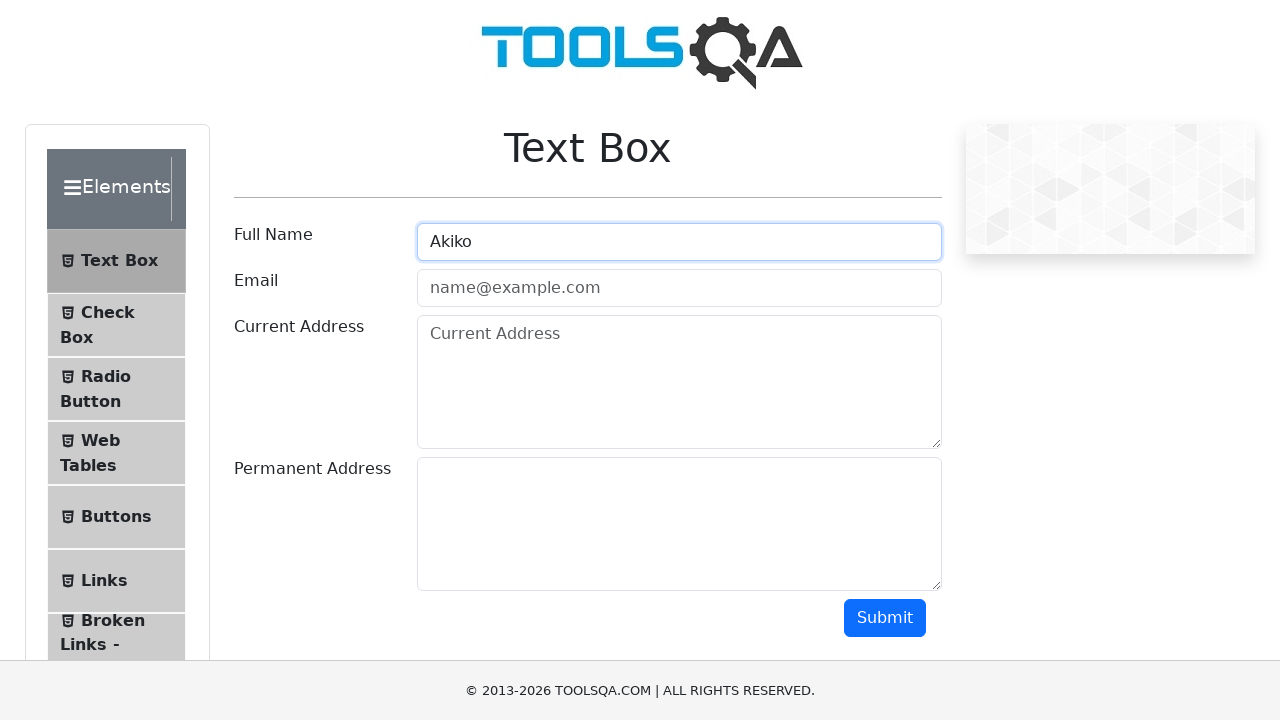

Filled email field with 'iakikoaokii@gmail.com' on #userEmail
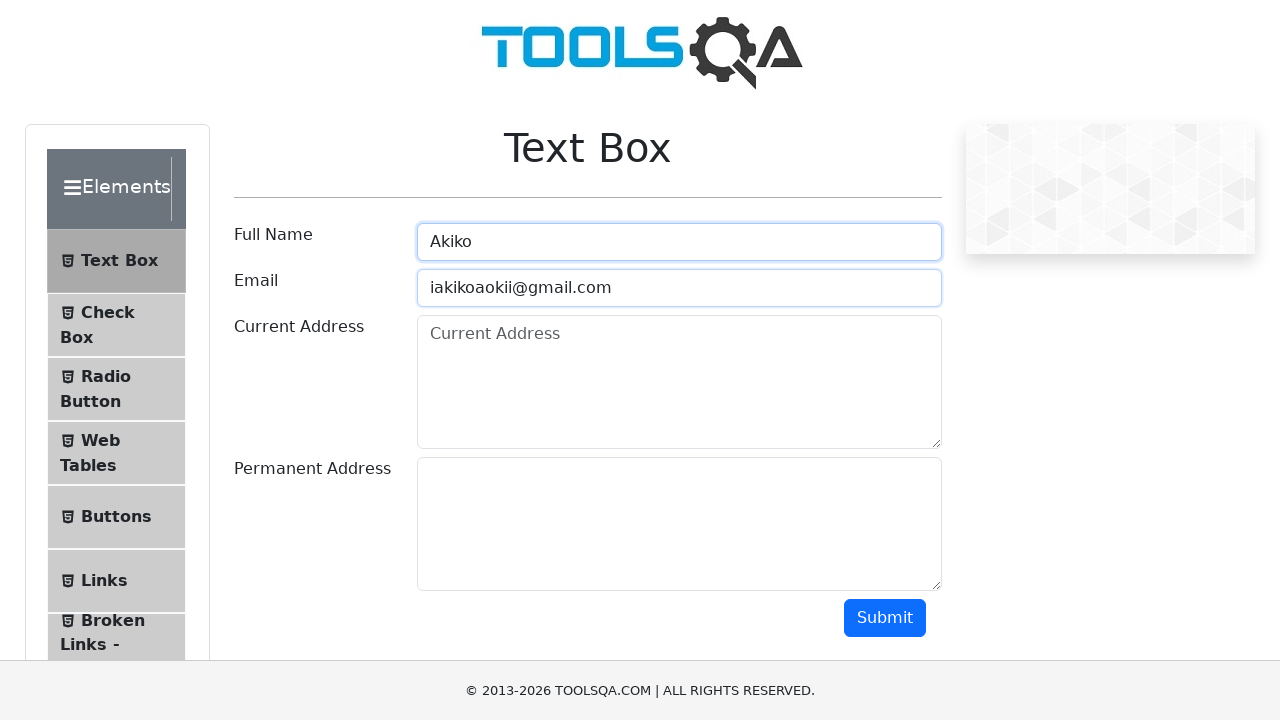

Filled current address field with 'Moscow' on #currentAddress
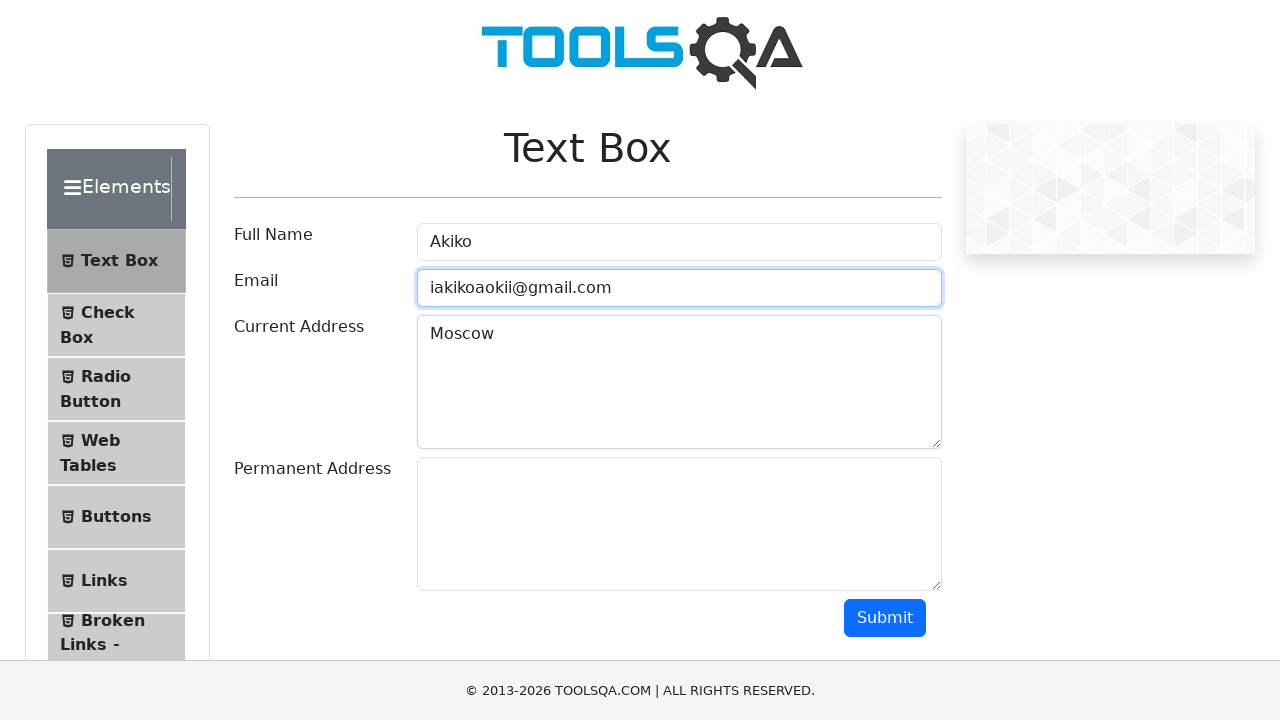

Filled permanent address field with 'Street 1, House 1' on #permanentAddress
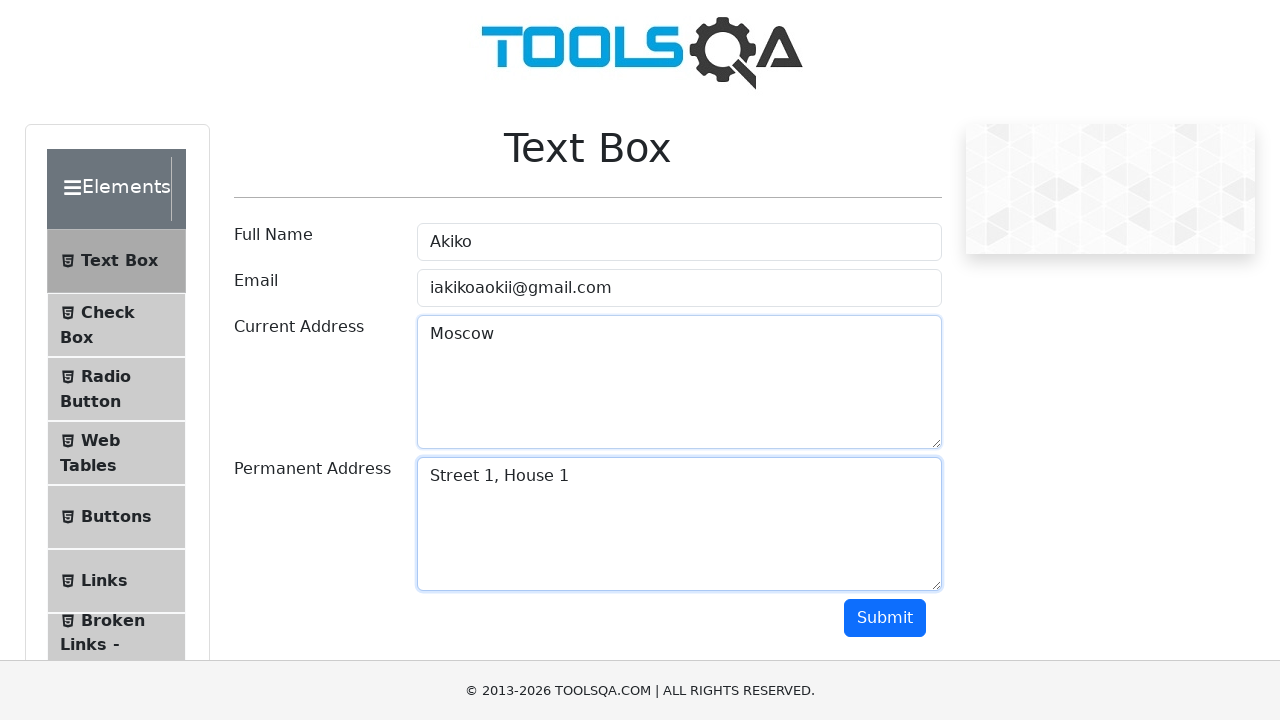

Scrolled down 1000px to make submit button visible
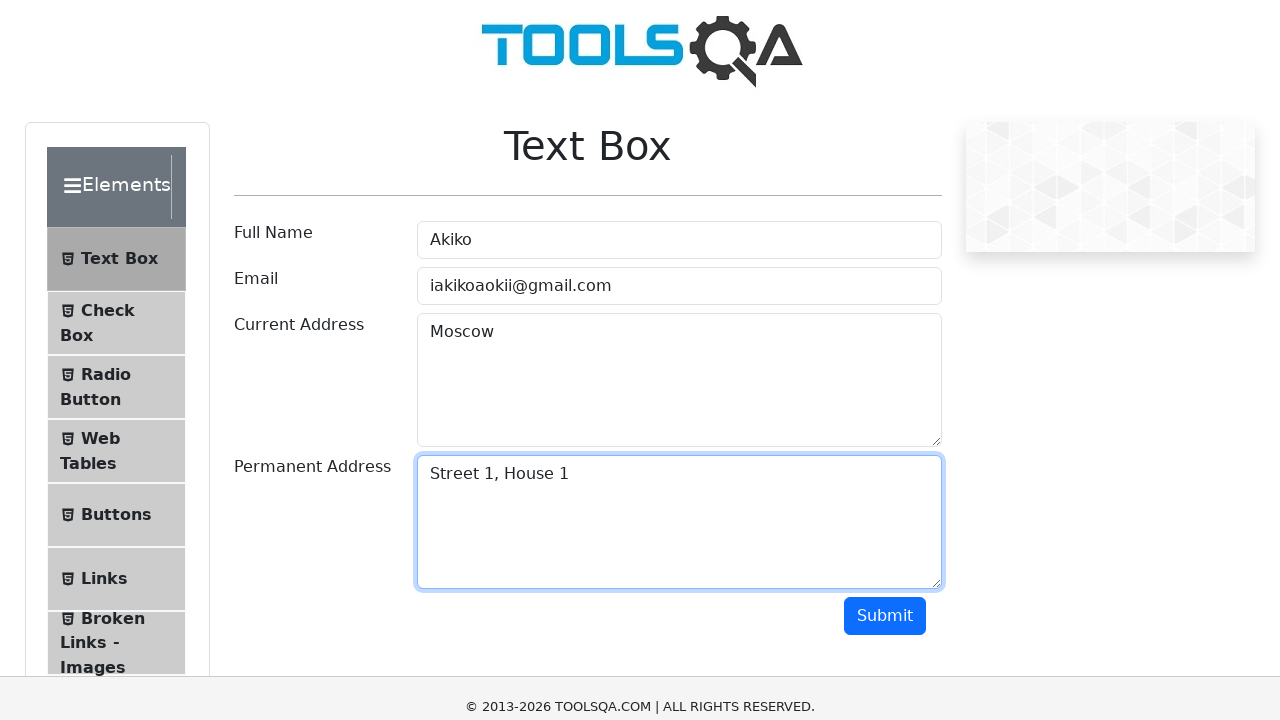

Clicked the submit button at (885, 19) on #submit
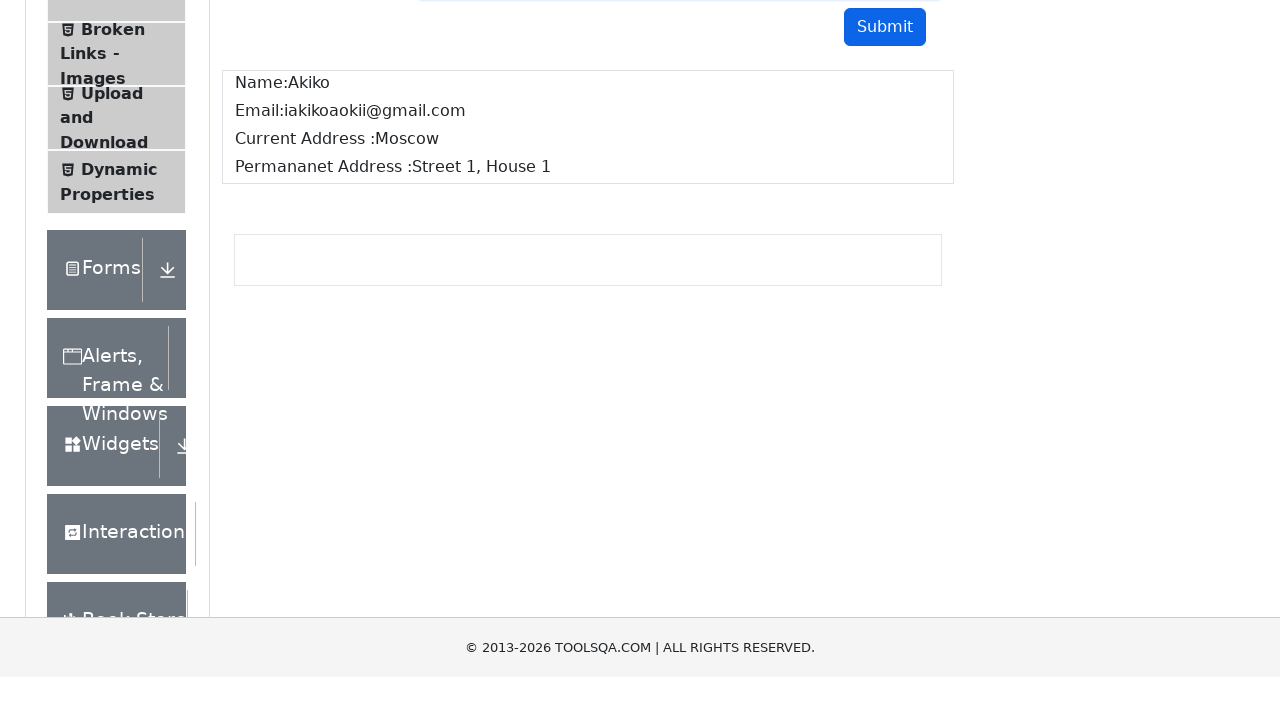

Name output field appeared after form submission
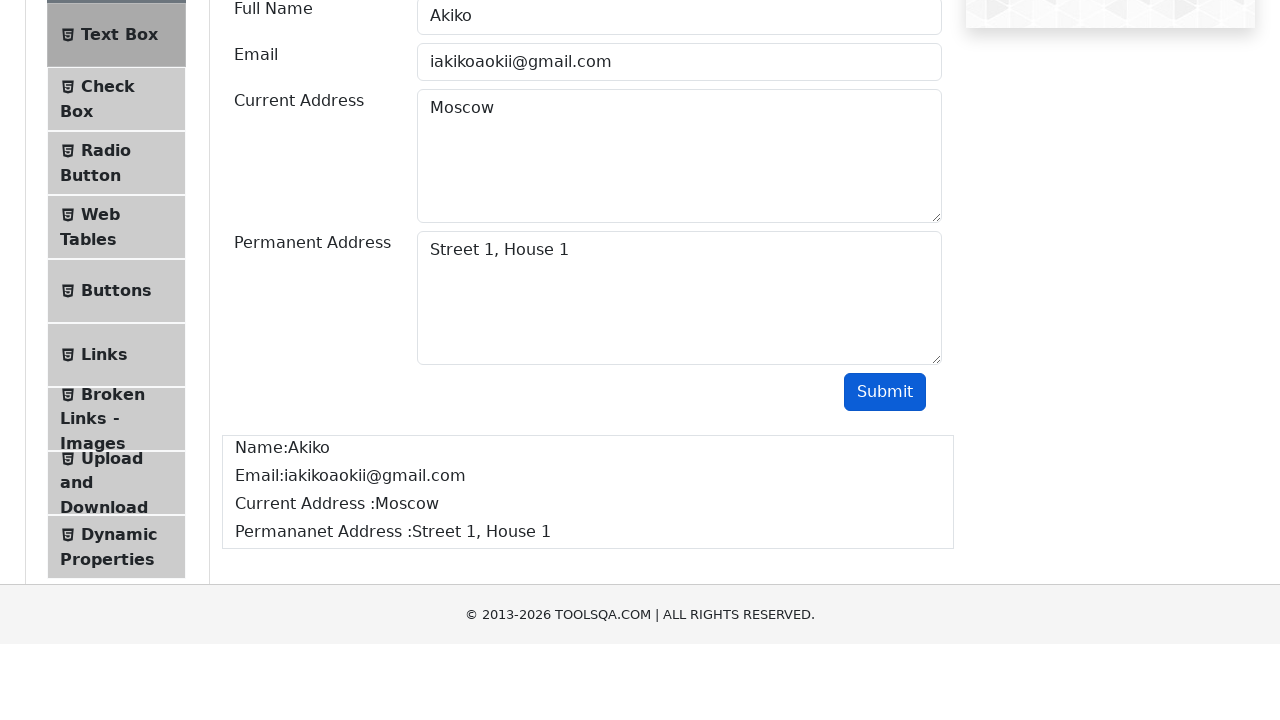

Email output field appeared after form submission
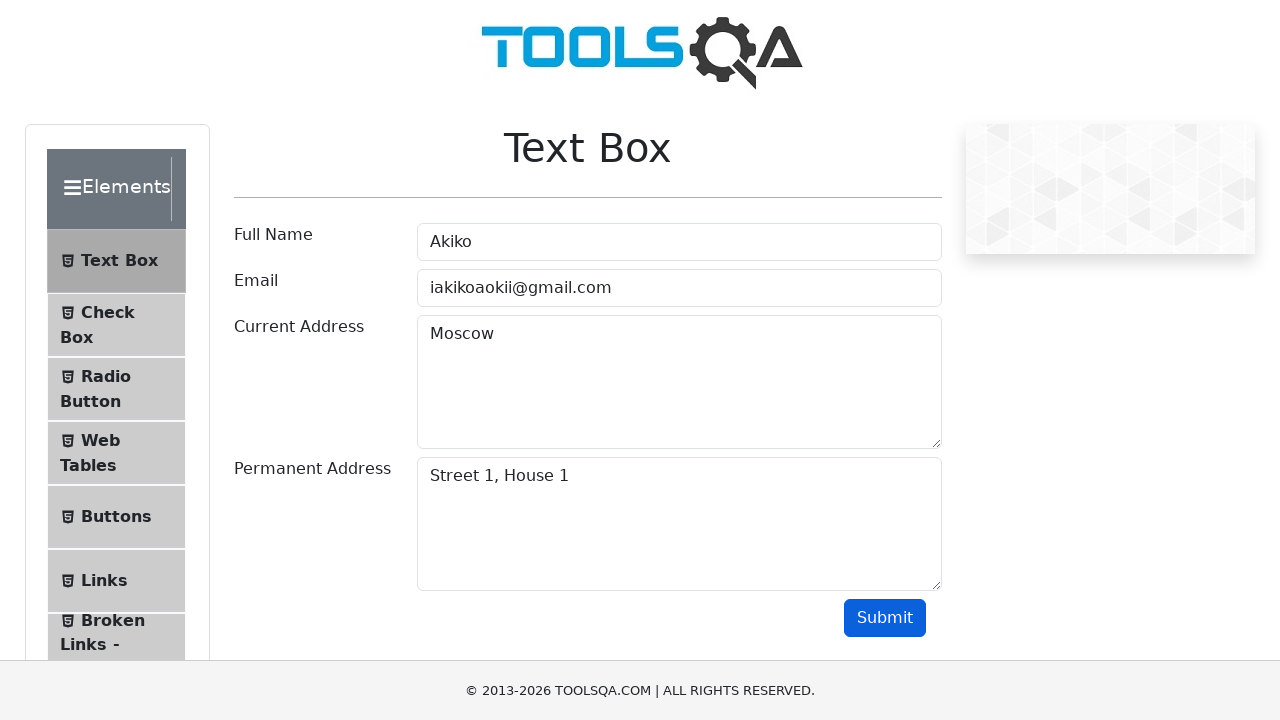

Current address output field appeared after form submission
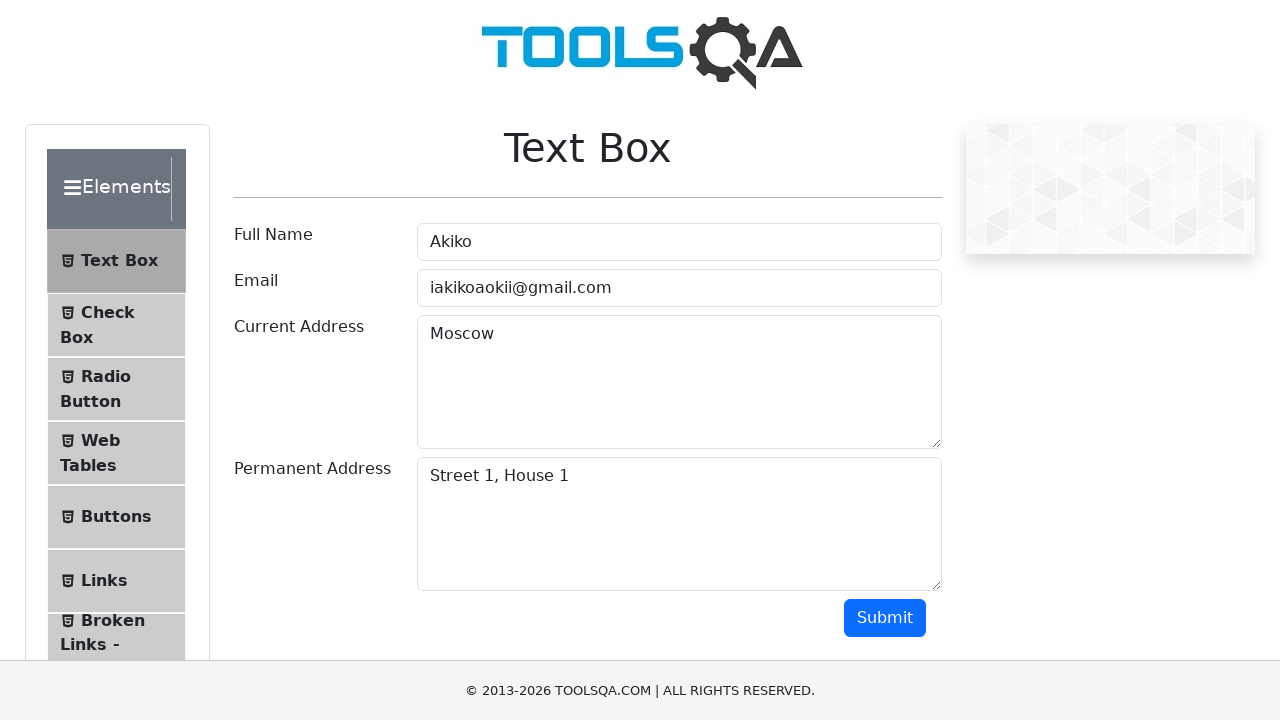

Permanent address output field appeared after form submission
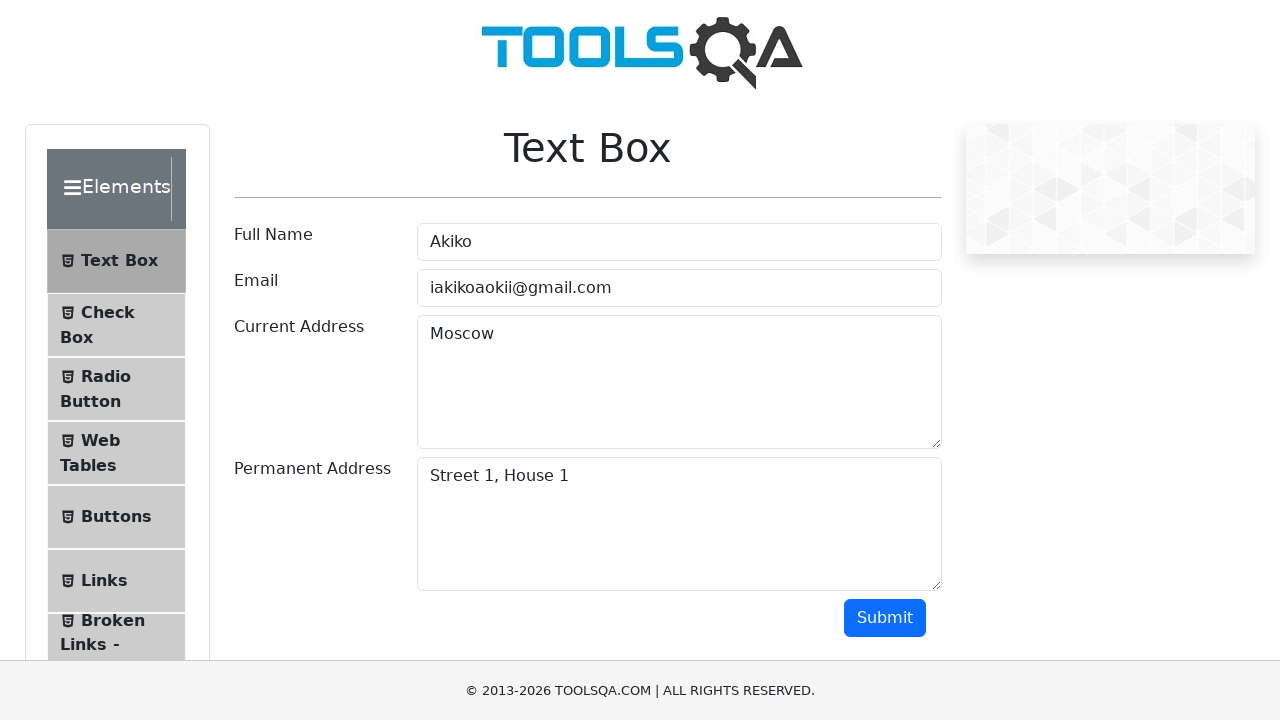

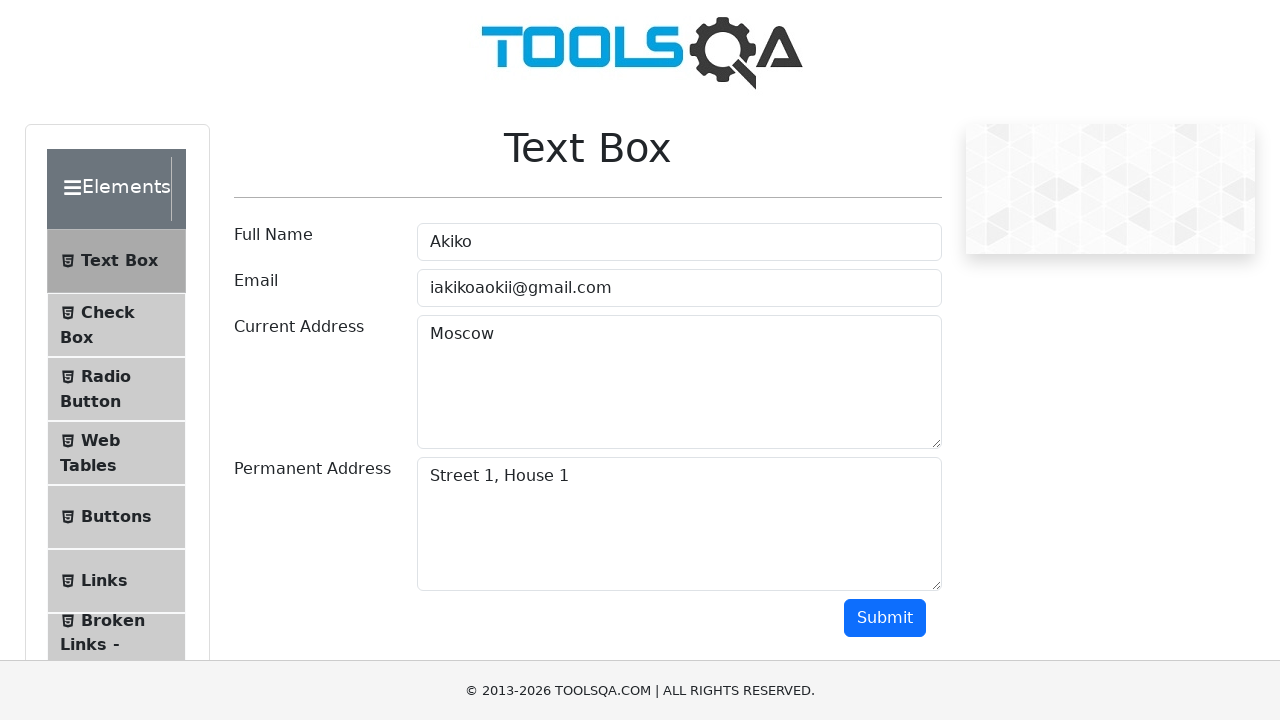